Simple navigation test that opens a Turkish news website and verifies the page loads successfully

Starting URL: https://samanyoluhaber.com

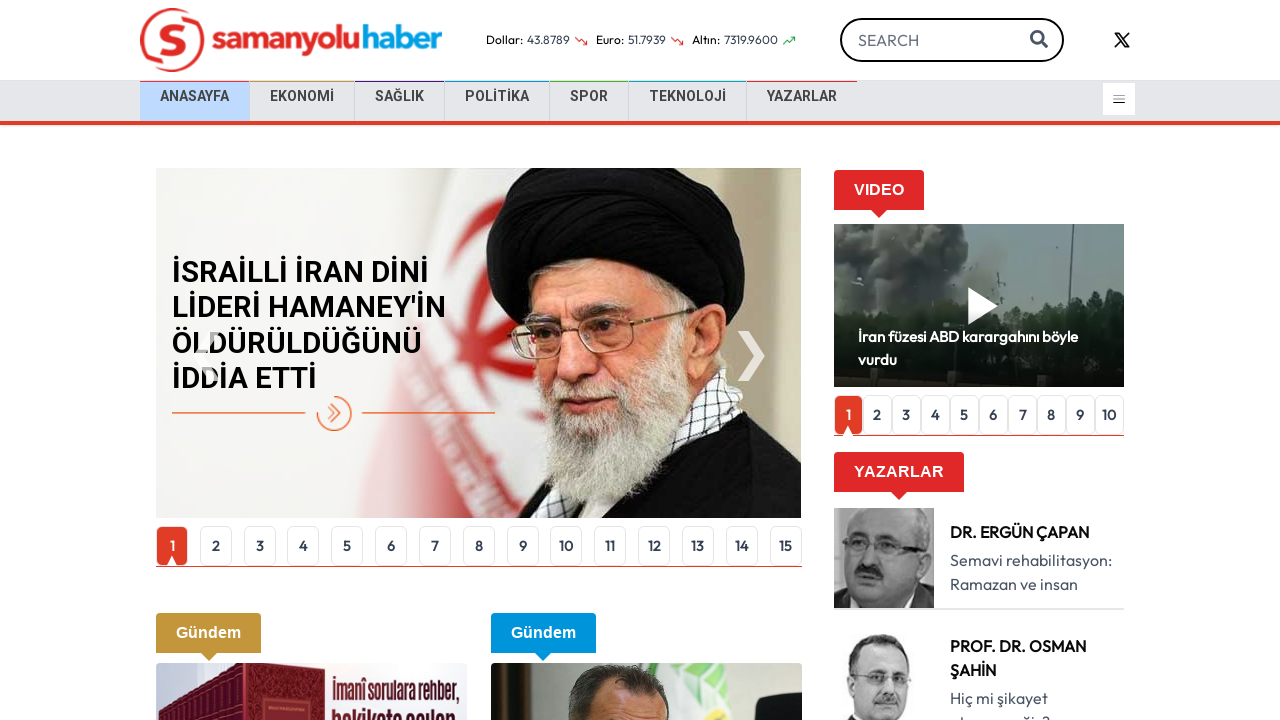

Waited for page to reach domcontentloaded state
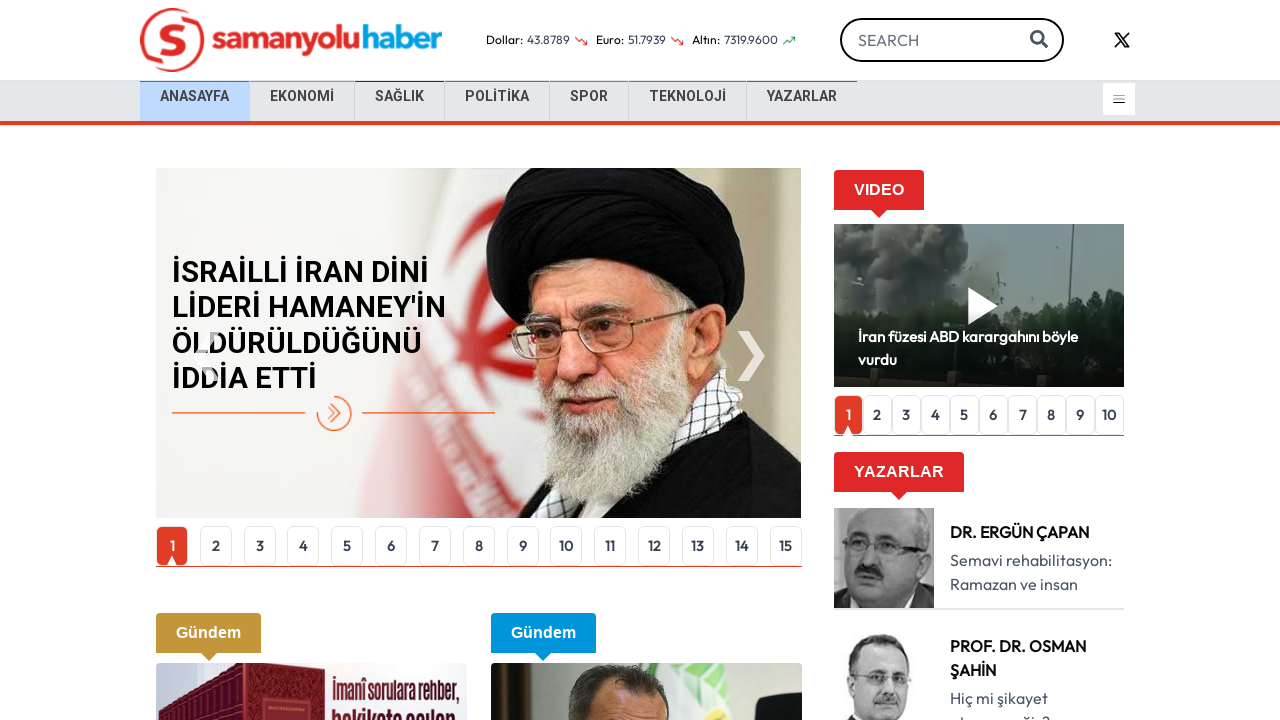

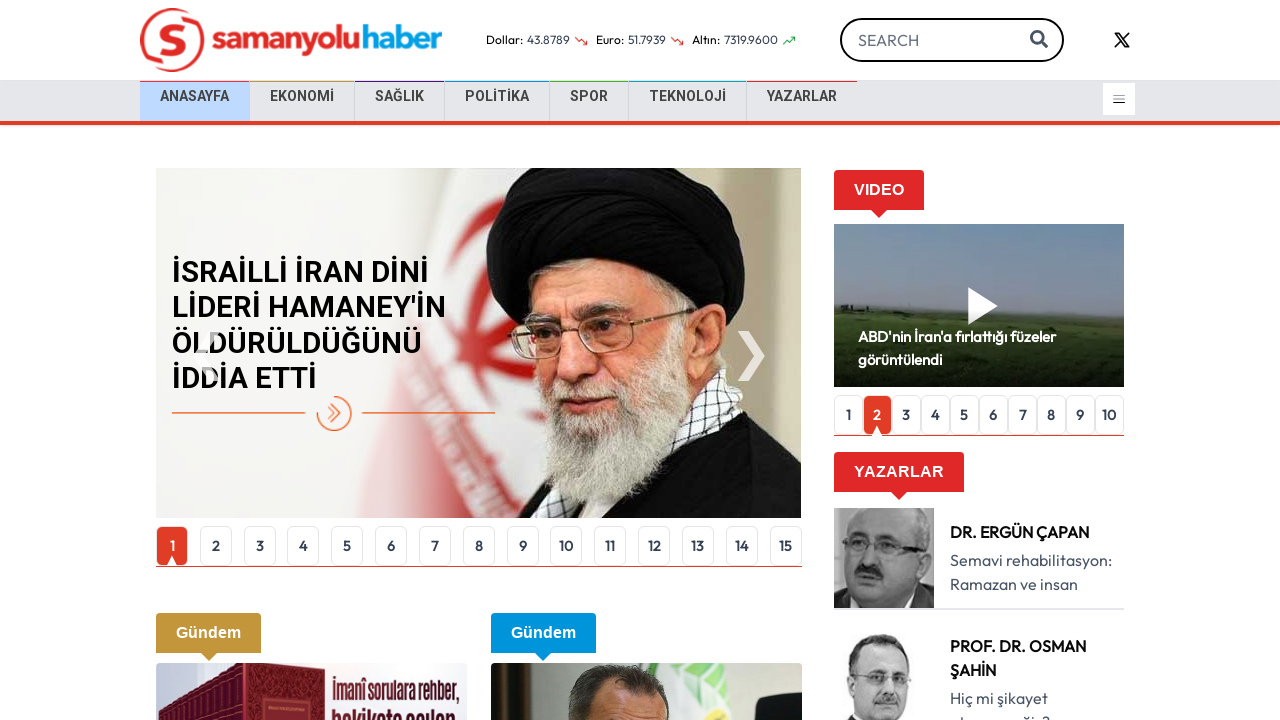